Tests user registration with valid data by filling zip code, continuing to registration form, filling user details, and verifying account creation message

Starting URL: https://www.sharelane.com/cgi-bin/register.py

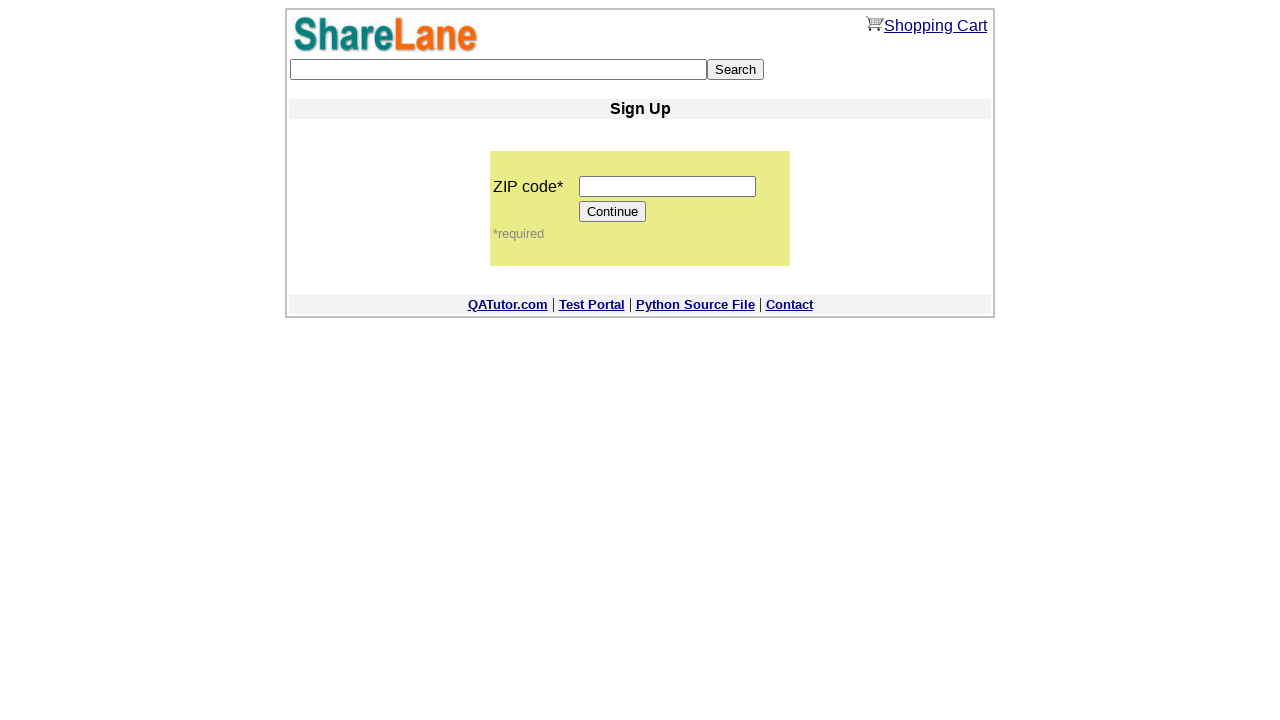

Filled zip code field with '12345' on input[name='zip_code']
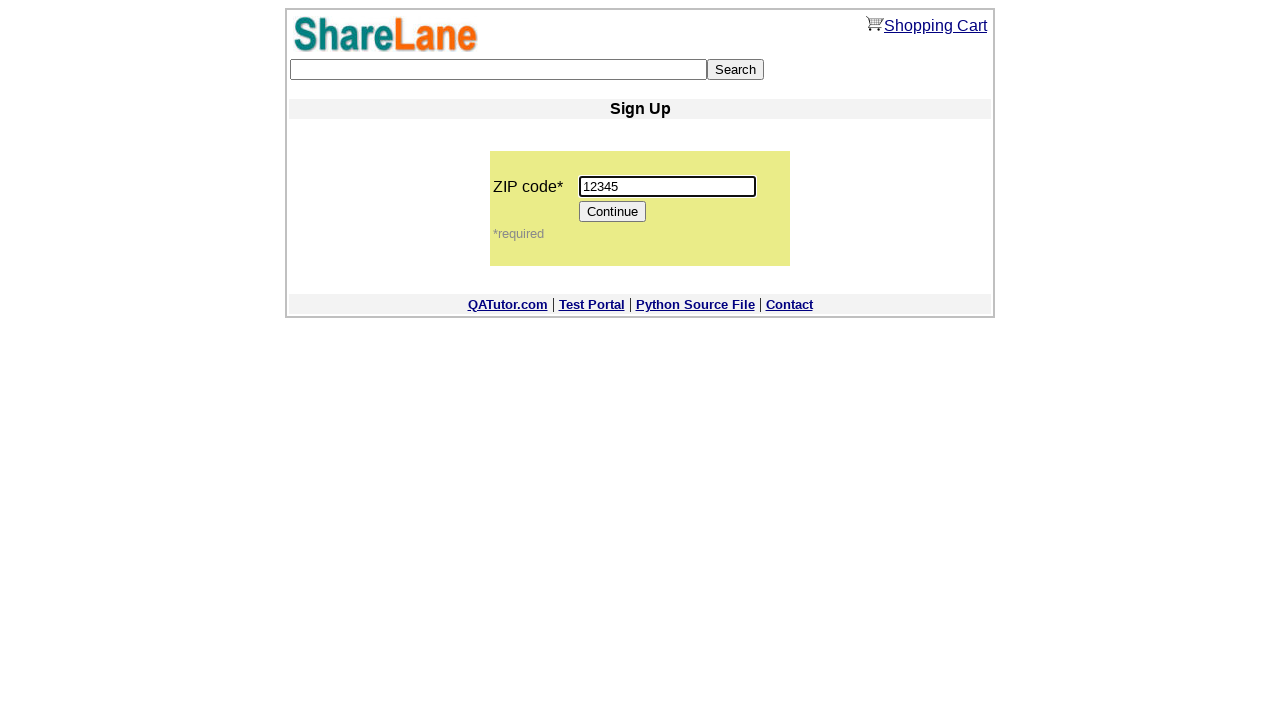

Clicked Continue button to proceed to registration form at (613, 212) on input[value='Continue']
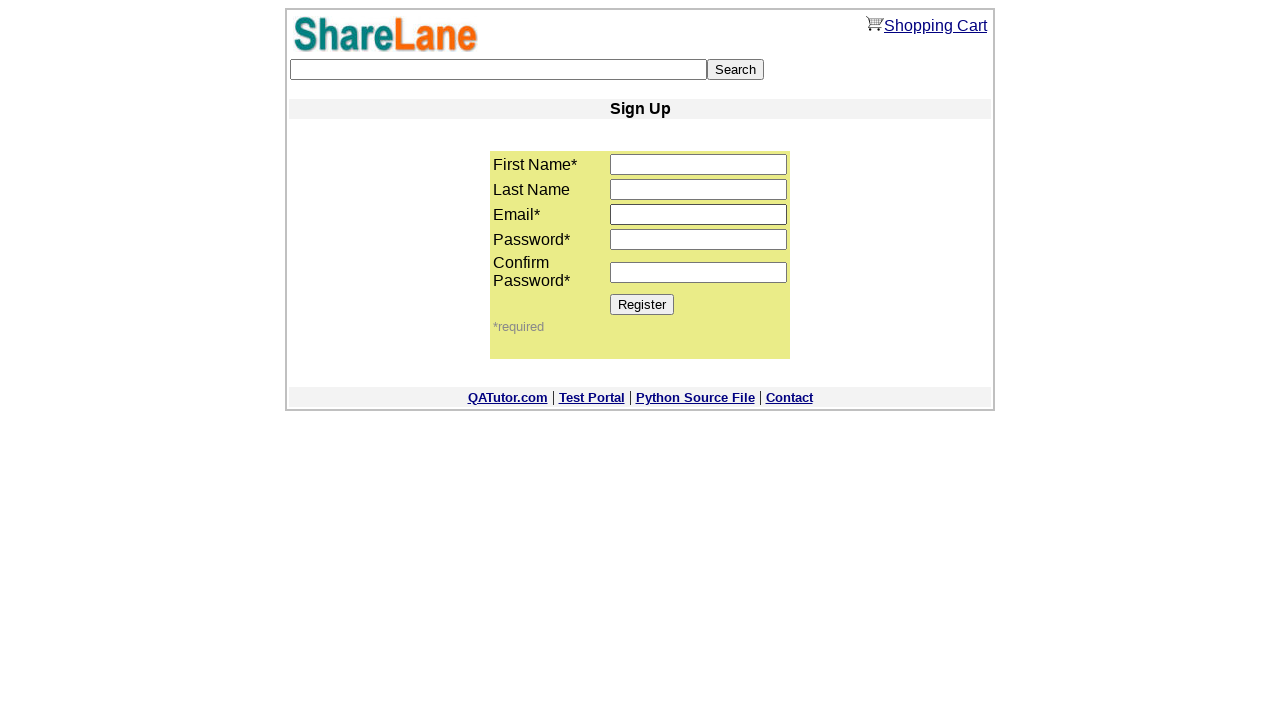

Filled first name field with 'Slava' on input[name='first_name']
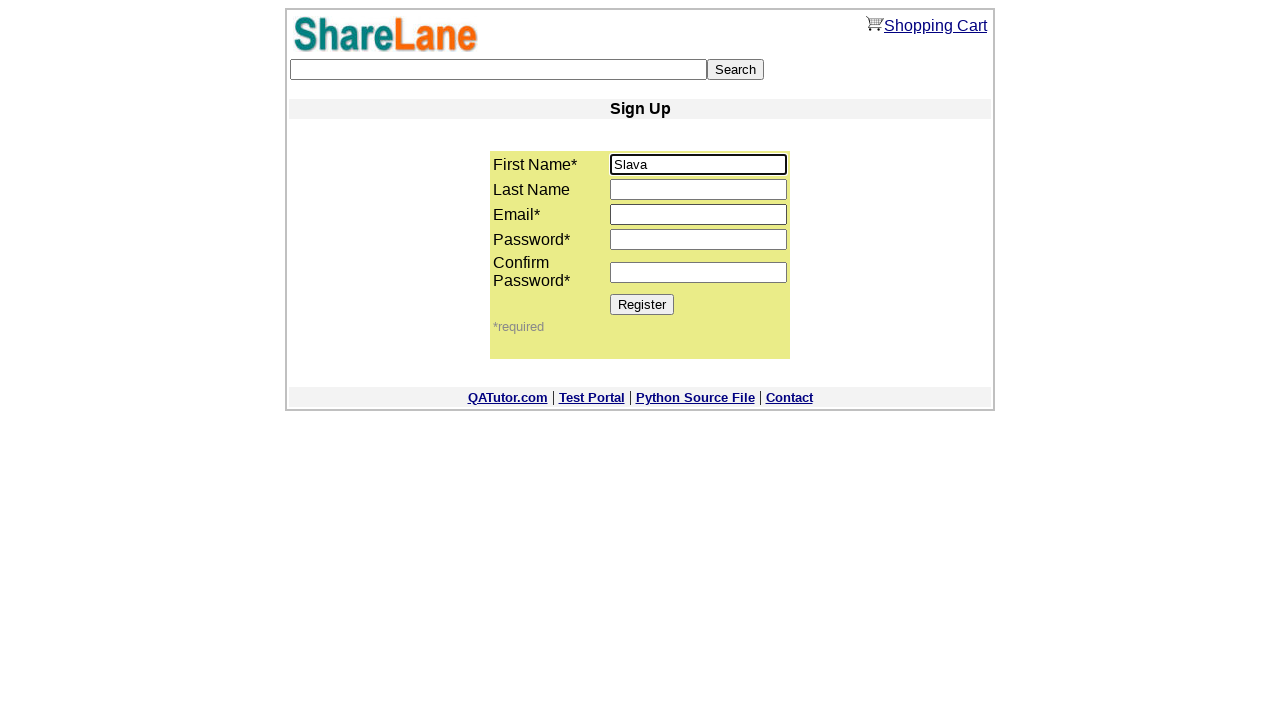

Filled last name field with 'Петров' on input[name='last_name']
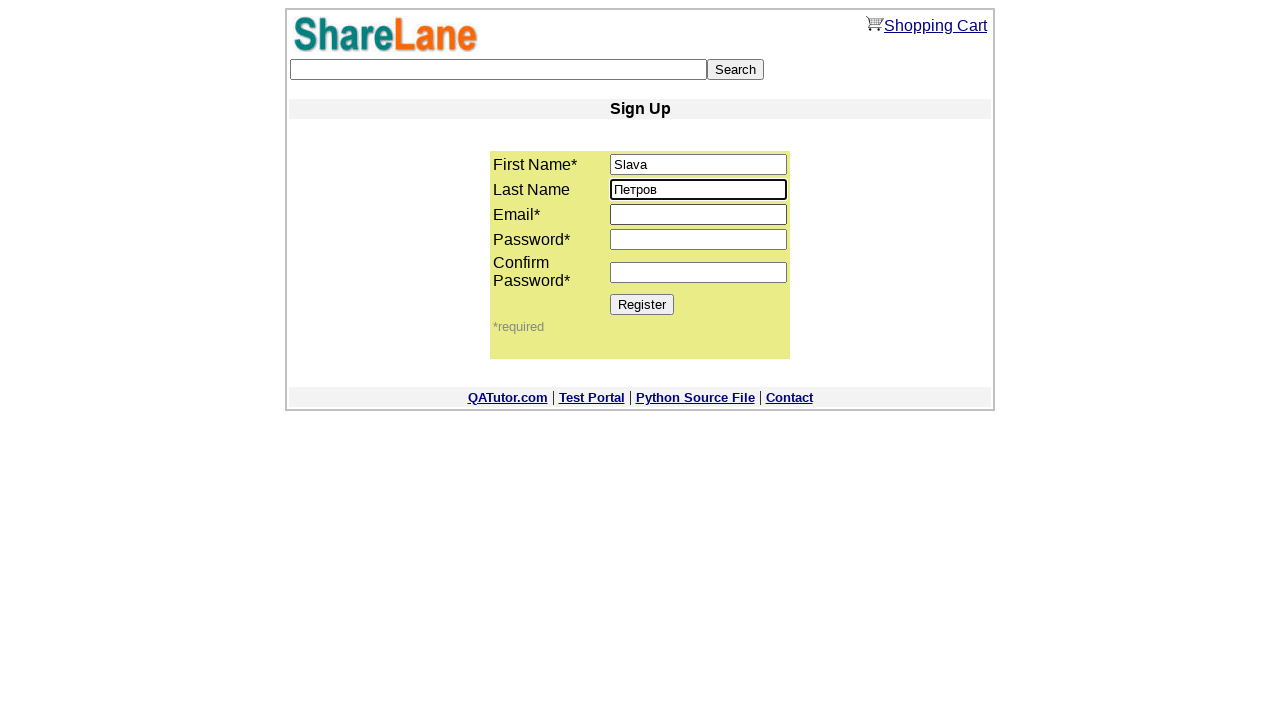

Filled email field with 'testuser789@mail.com' on input[name='email']
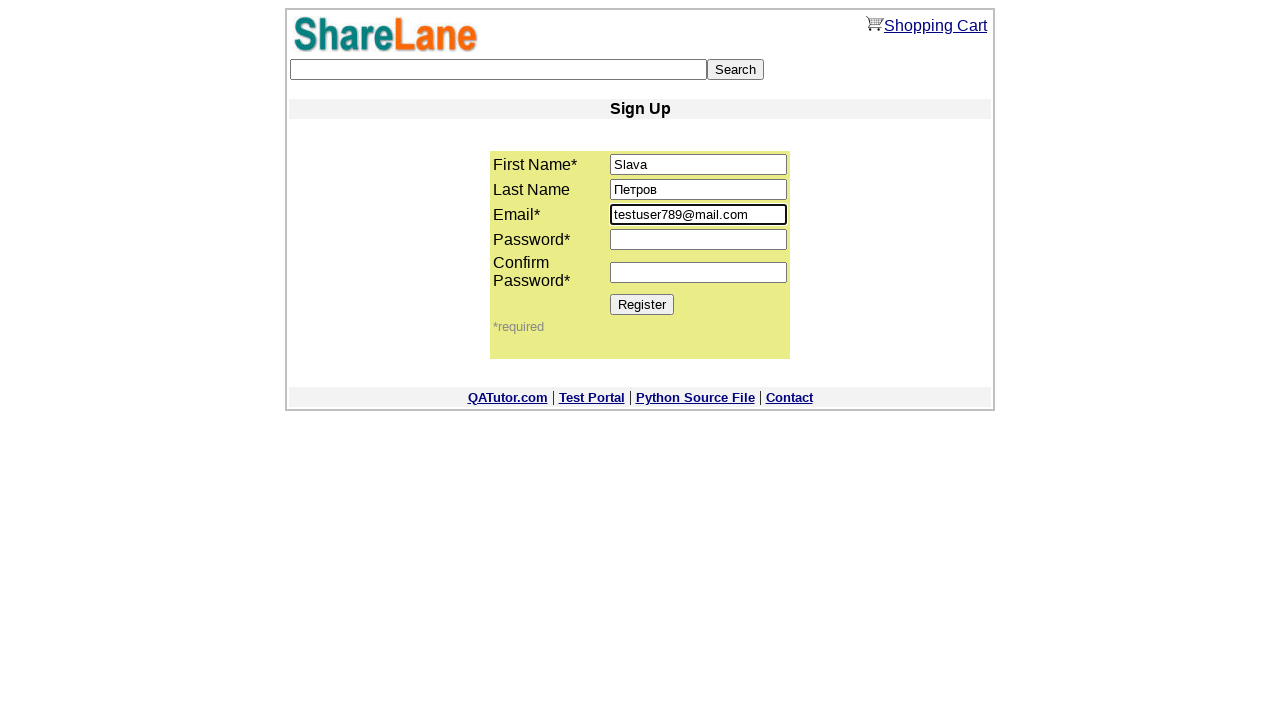

Filled password field with '12345' on input[name='password1']
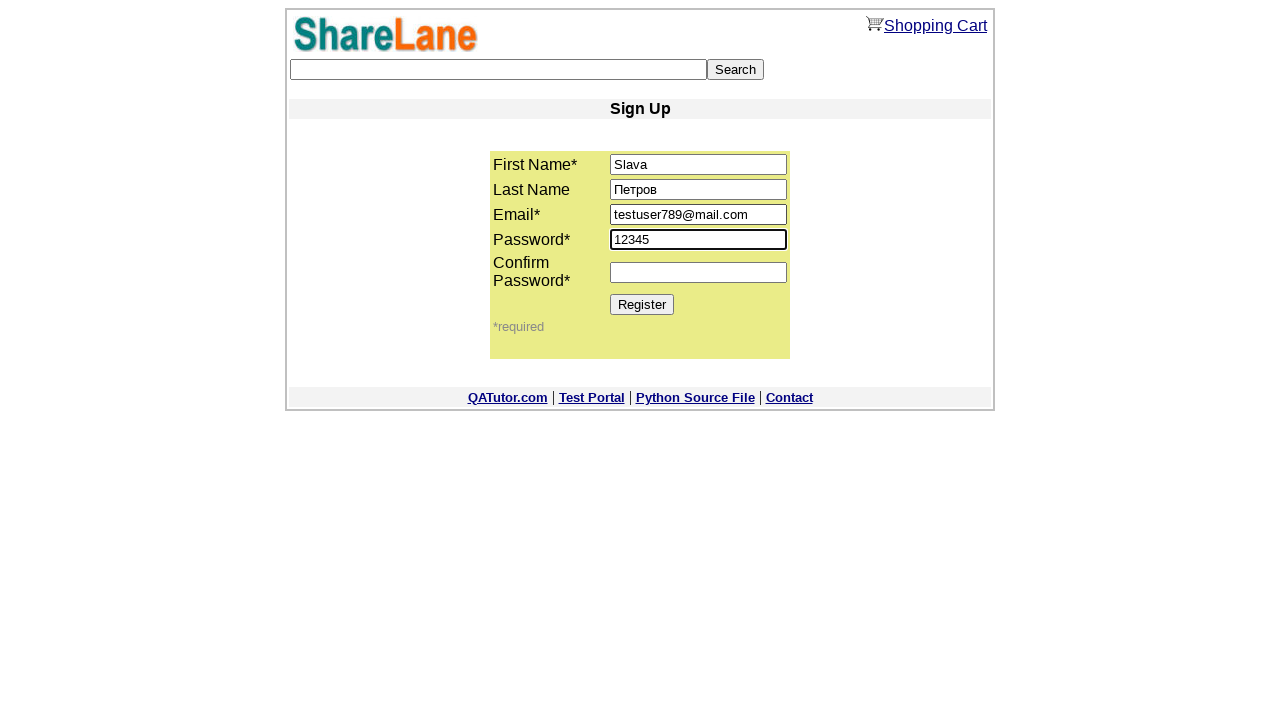

Filled password confirmation field with '12345' on input[name='password2']
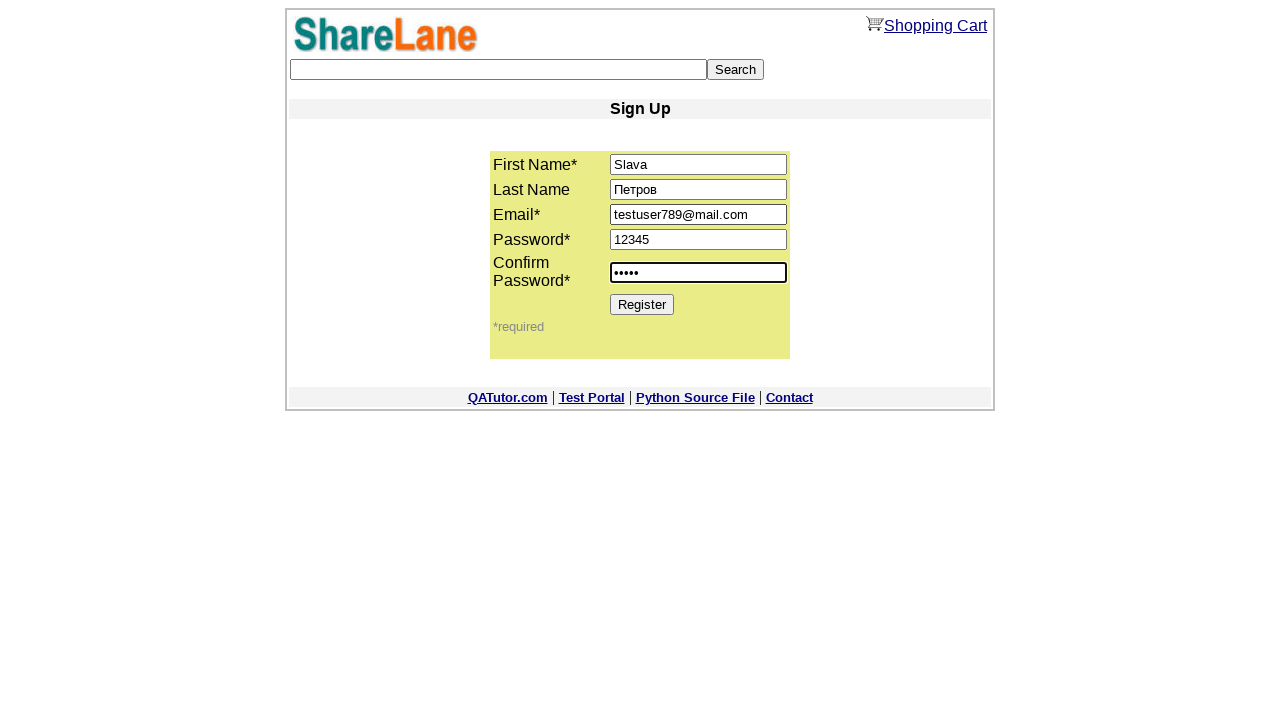

Clicked Register button to submit registration form at (642, 304) on input[value='Register']
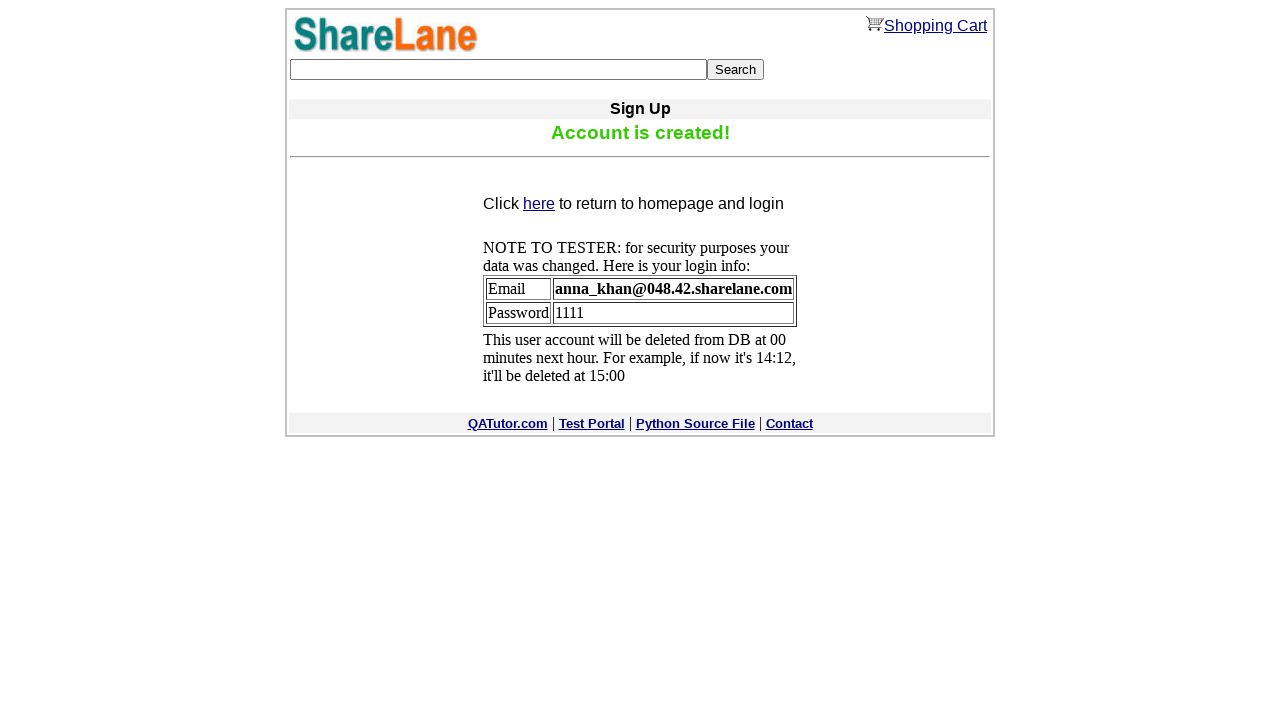

Account creation confirmation message appeared
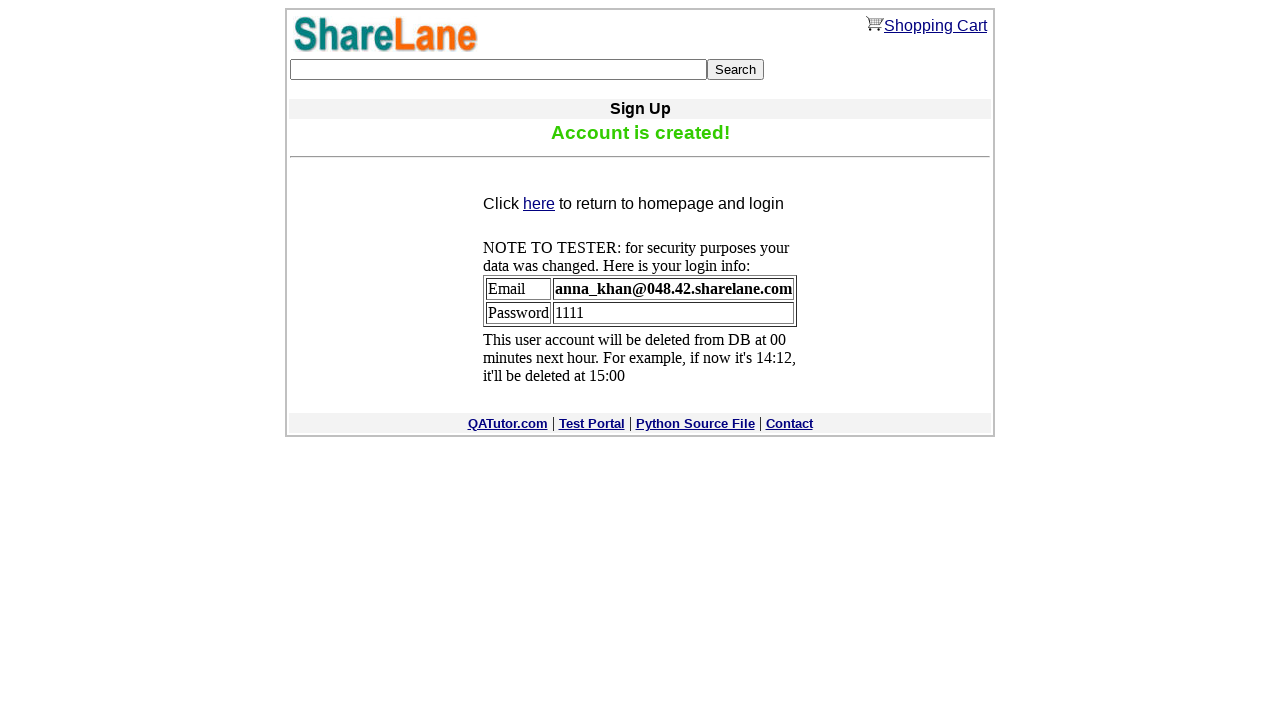

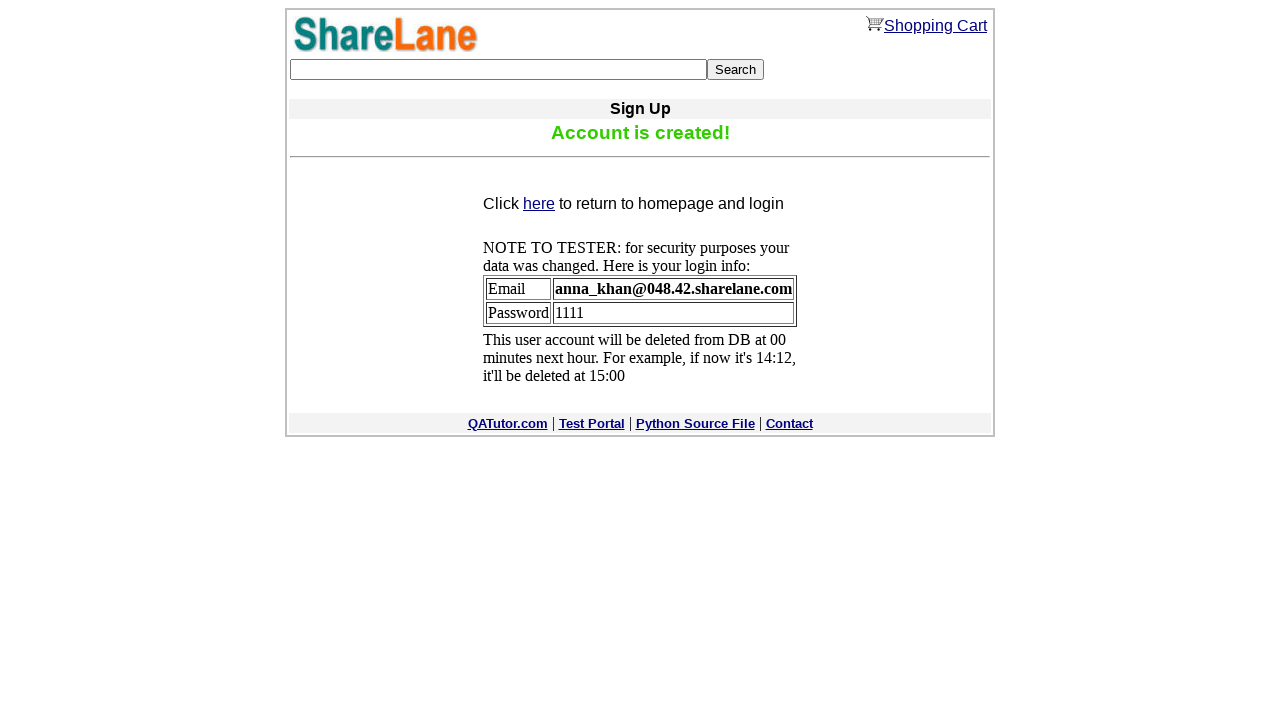